Tests window handling by clicking a help link that opens in a new window, then switching between the main and child windows

Starting URL: https://accounts.google.com/signup

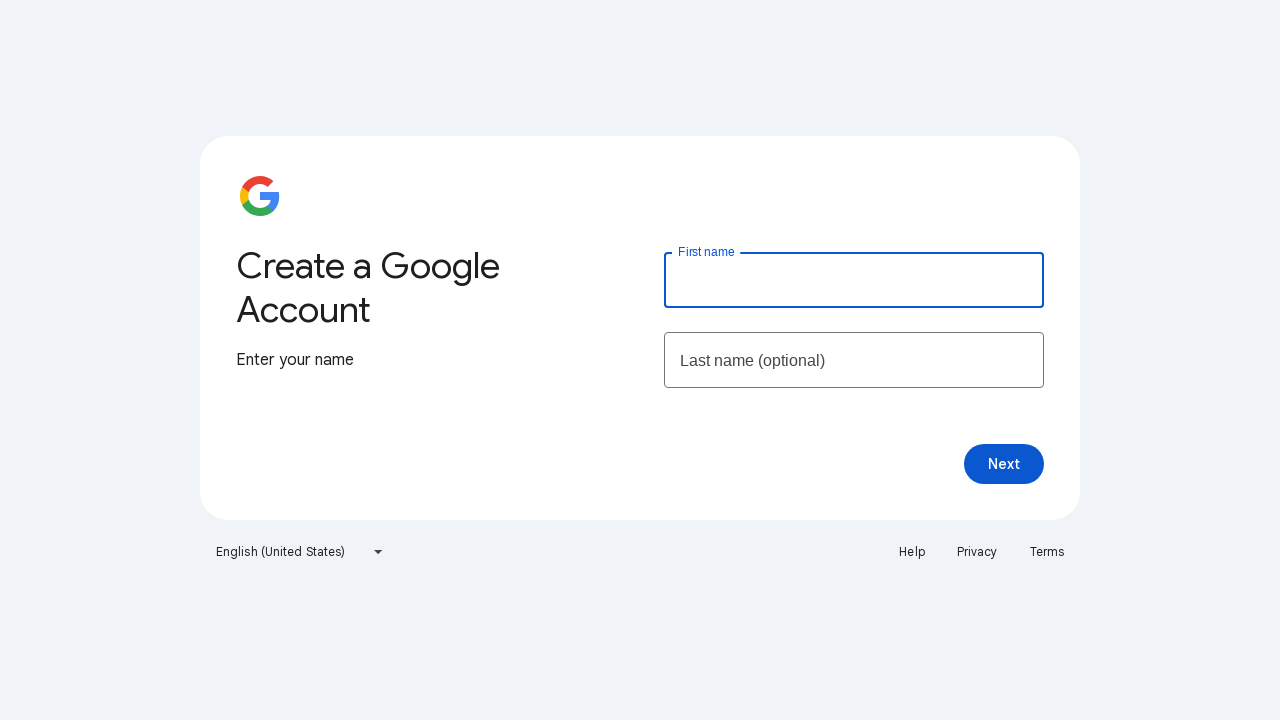

Stored reference to main window
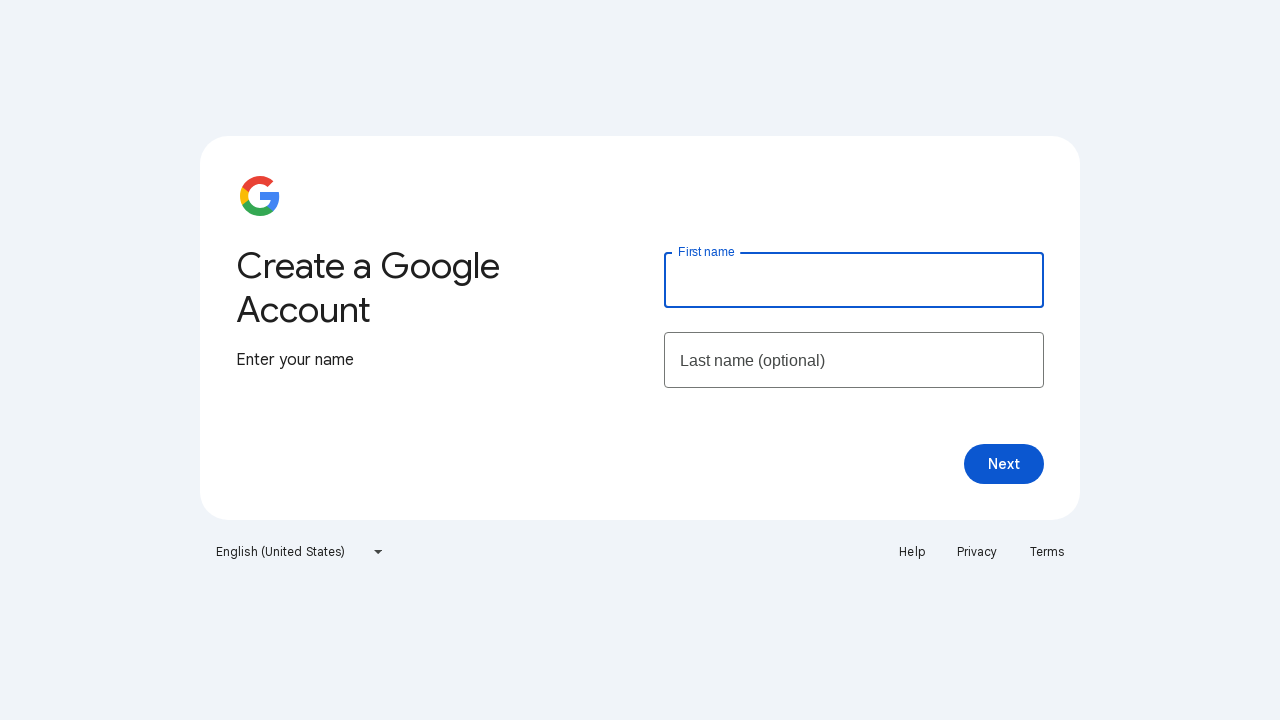

Clicked Help link to open new window at (912, 552) on text=Help
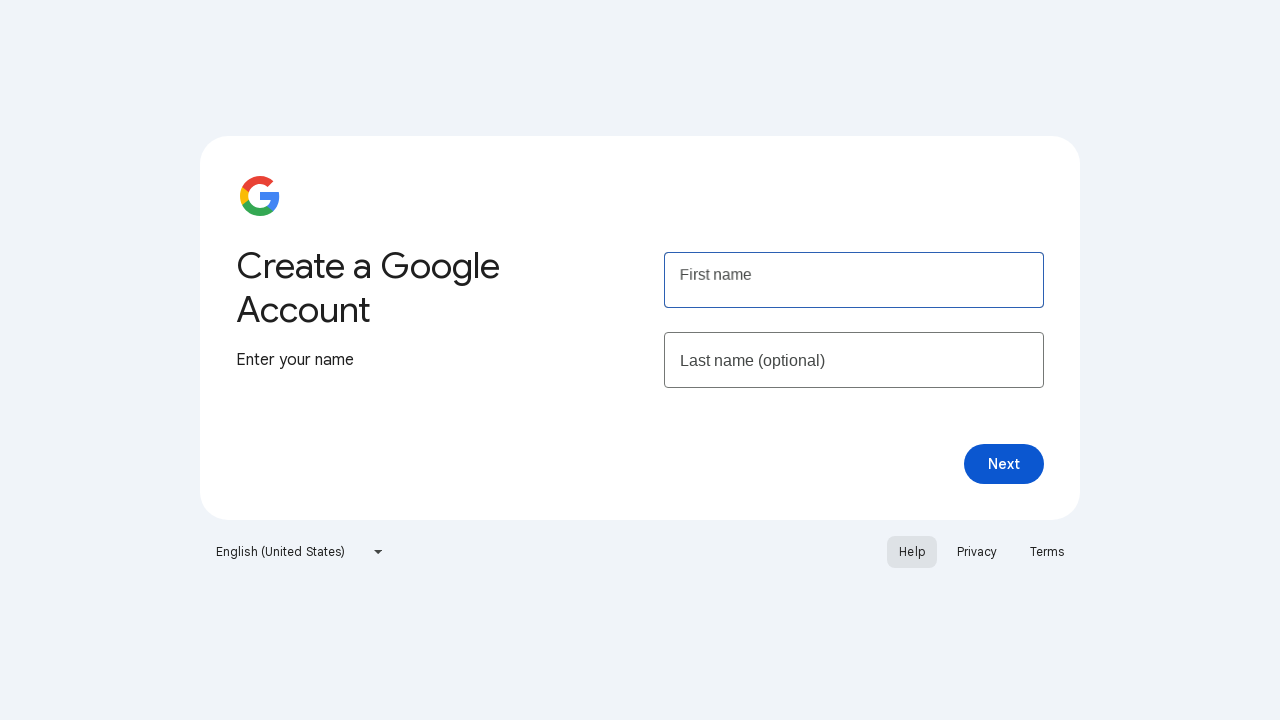

New child window opened and captured
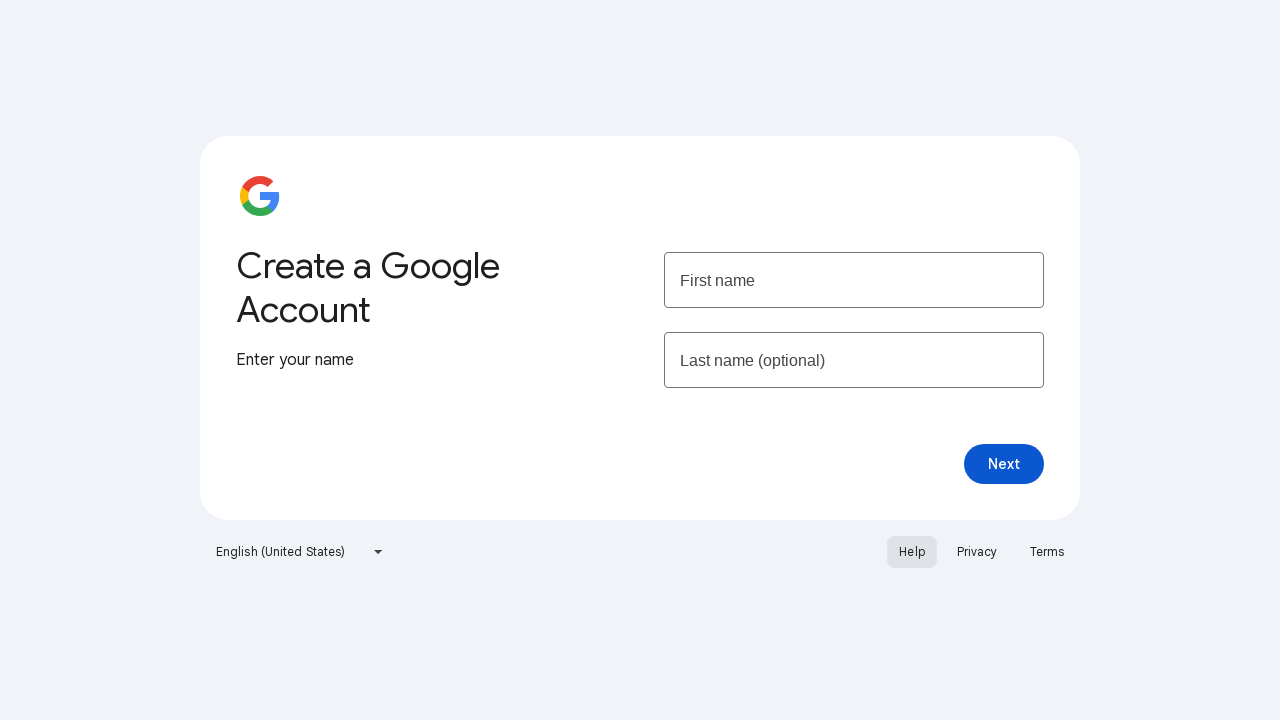

Child window page load completed
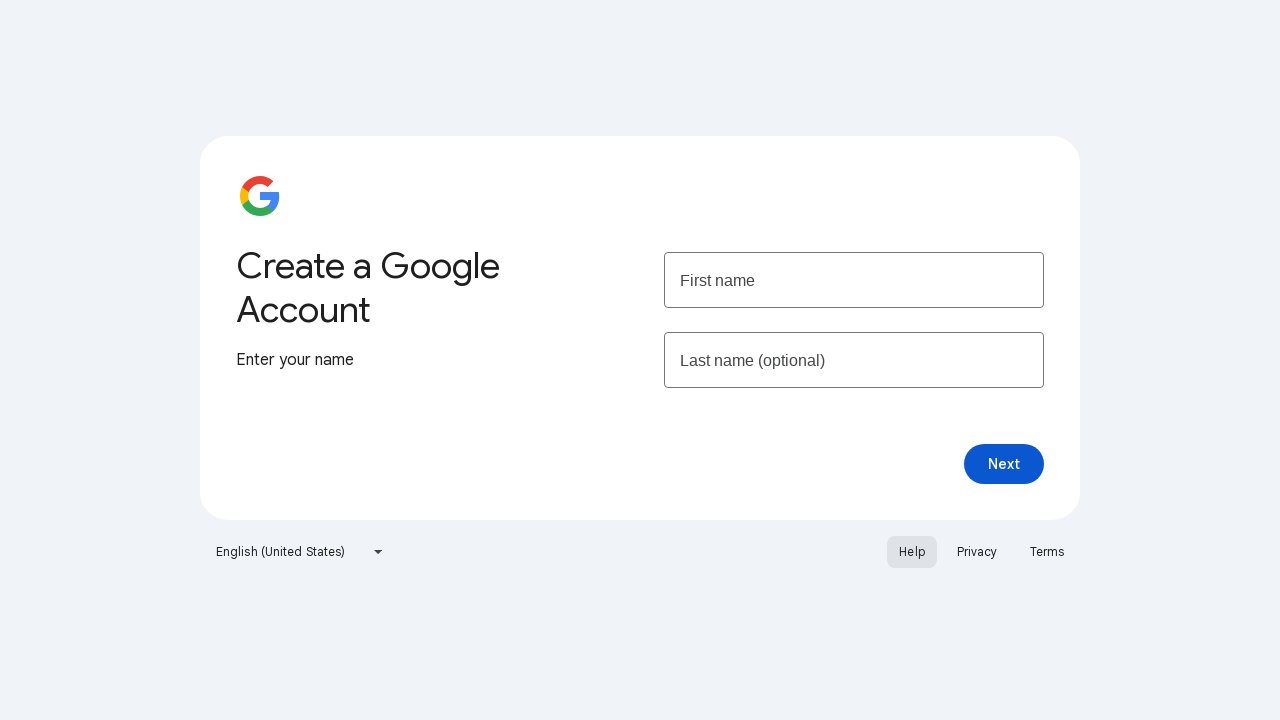

Switched back to main window
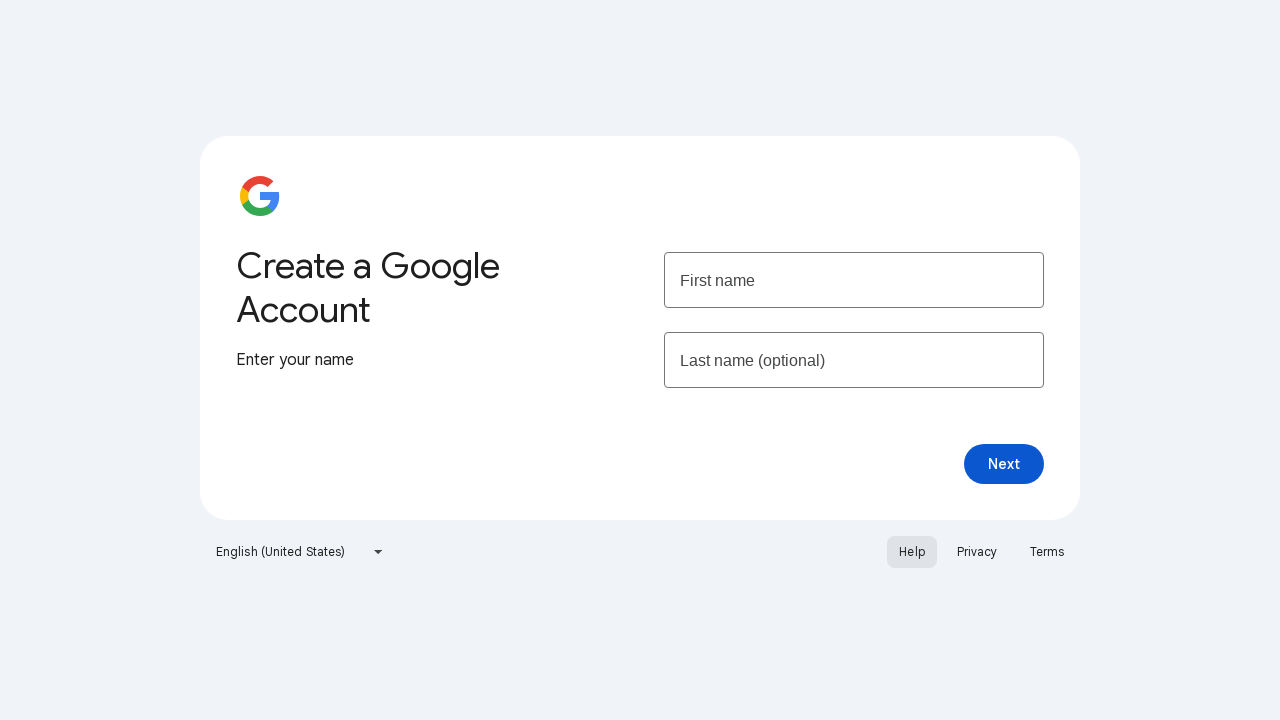

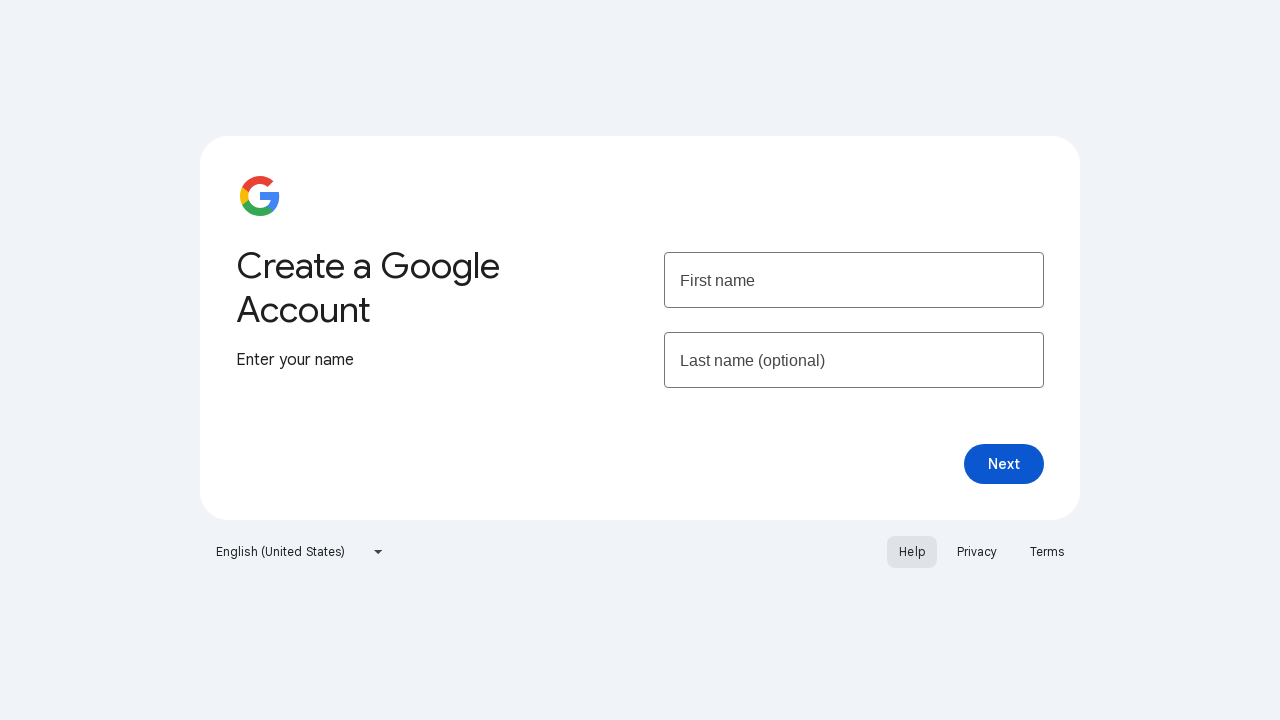